Tests clicking on a date of birth input field on a Selenium practice form

Starting URL: https://www.tutorialspoint.com/selenium/practice/selenium_automation_practice.php

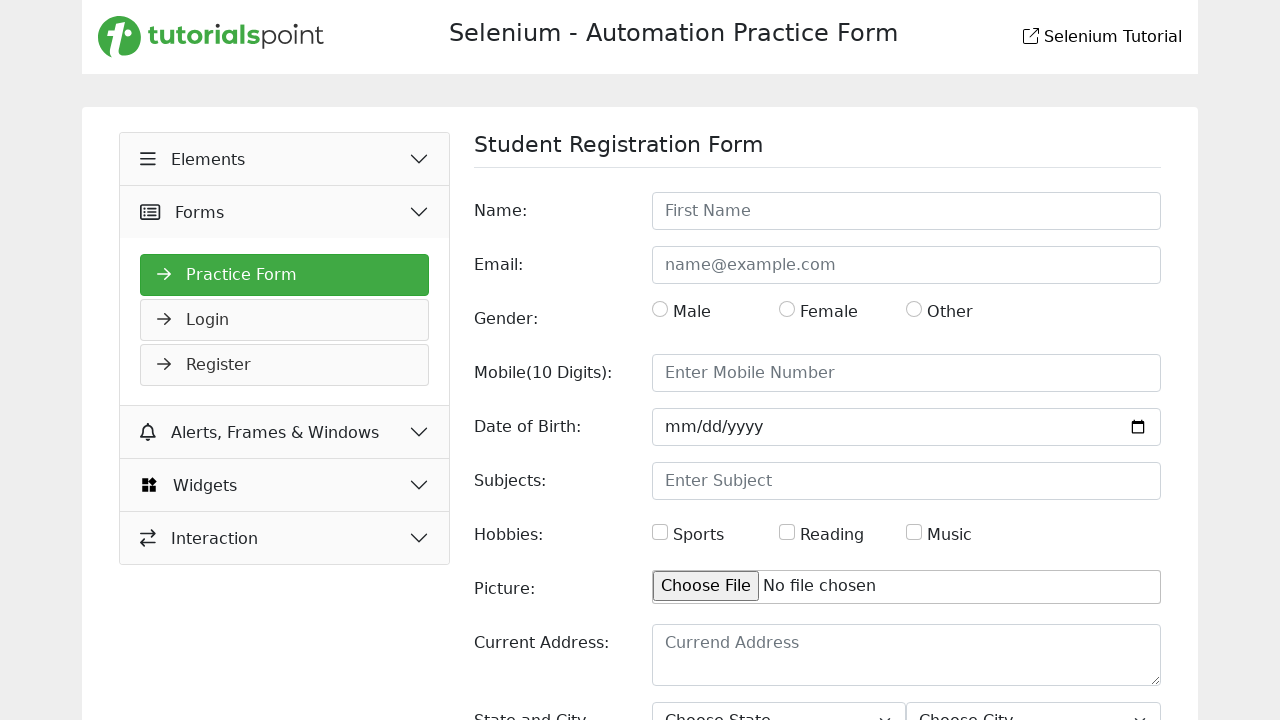

Clicked on the date of birth input field at (906, 427) on #dob
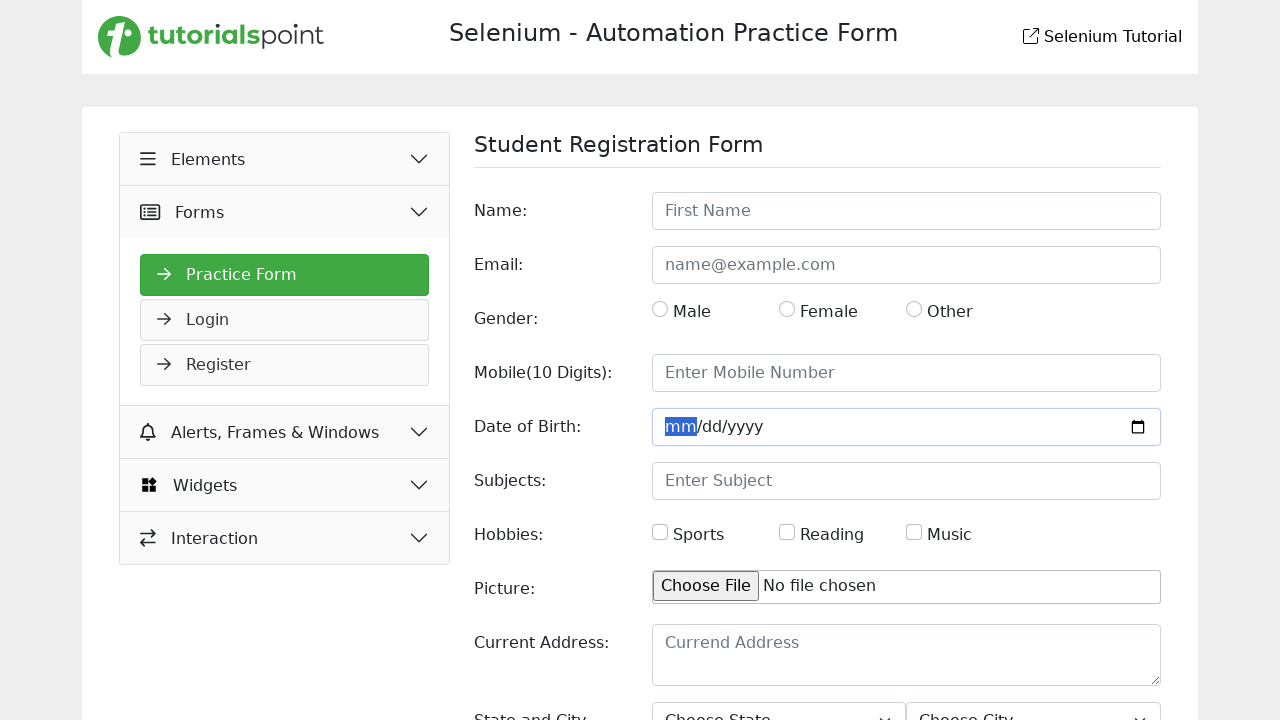

Waited 5 seconds for date picker to open
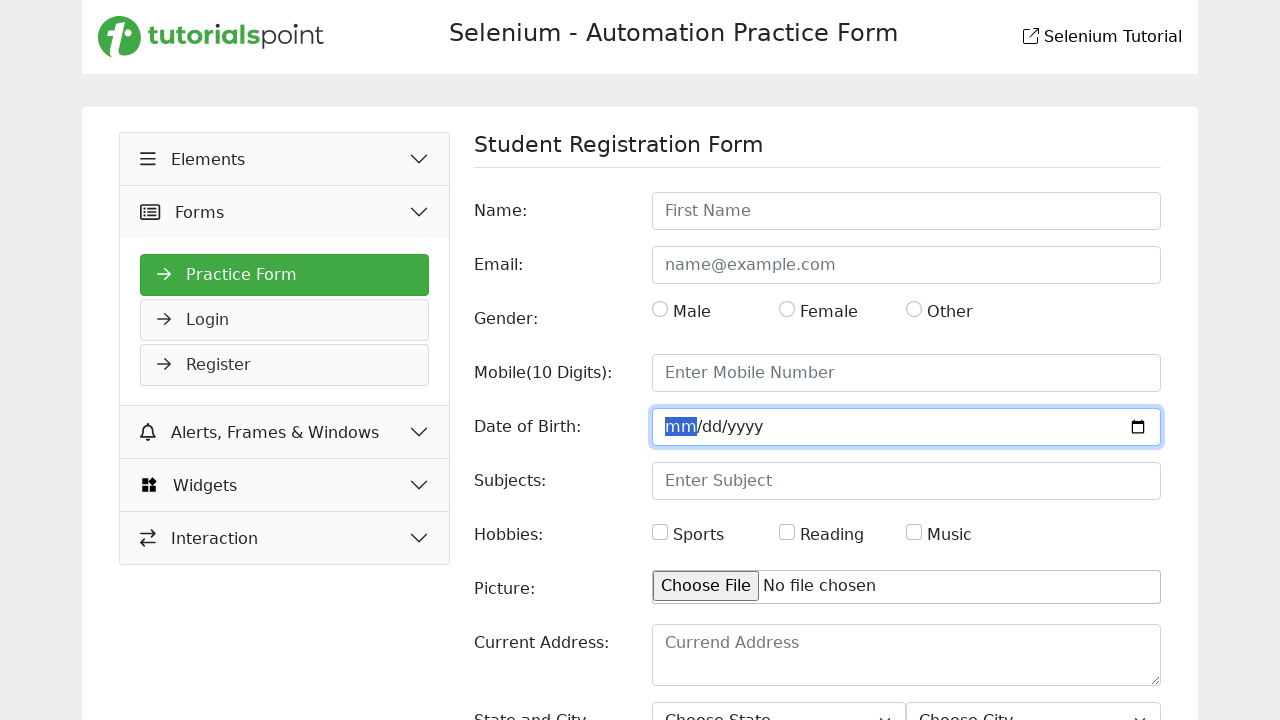

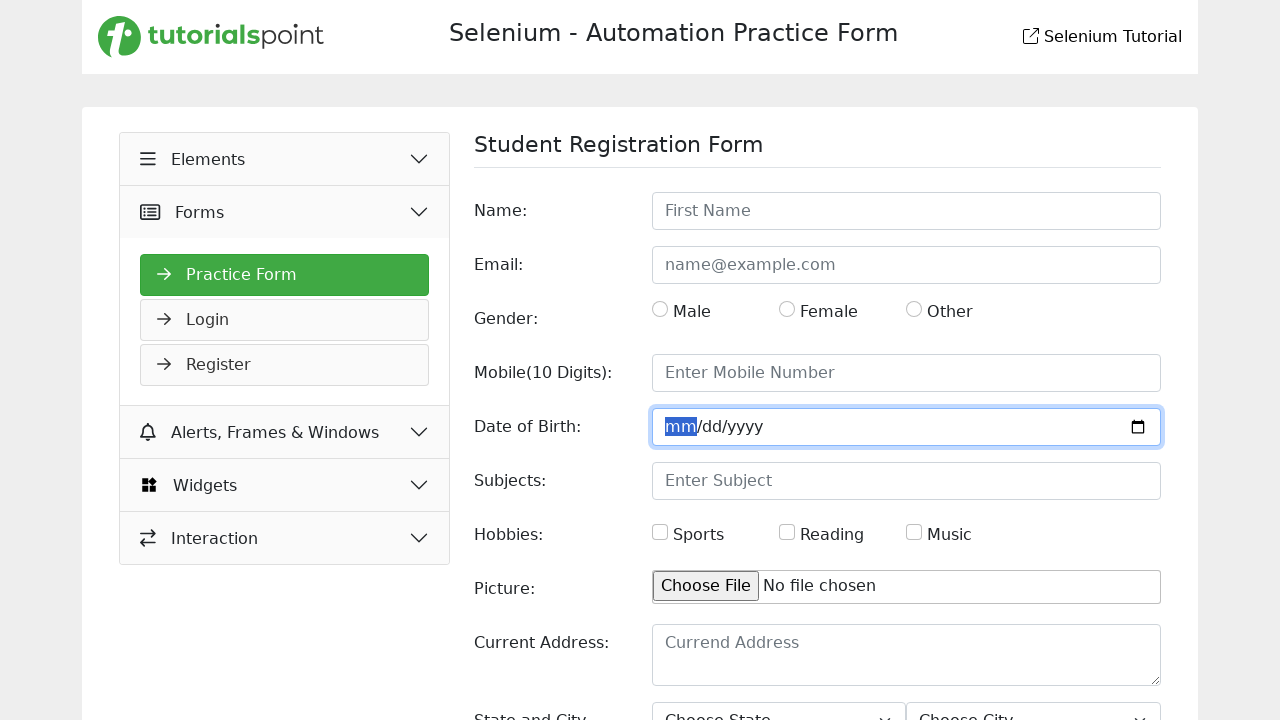